Verifies that the password field is properly masked on the signup page

Starting URL: https://www.demoblaze.com/

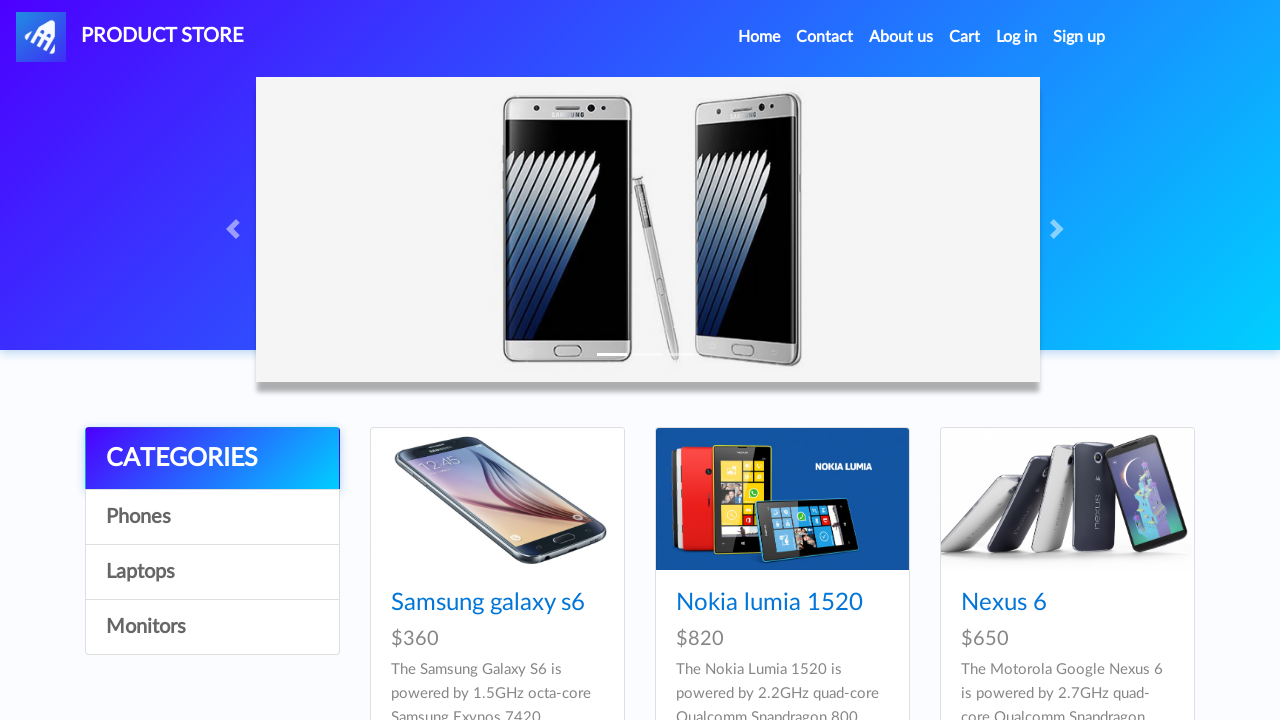

Clicked Sign up button at (1079, 37) on #signin2
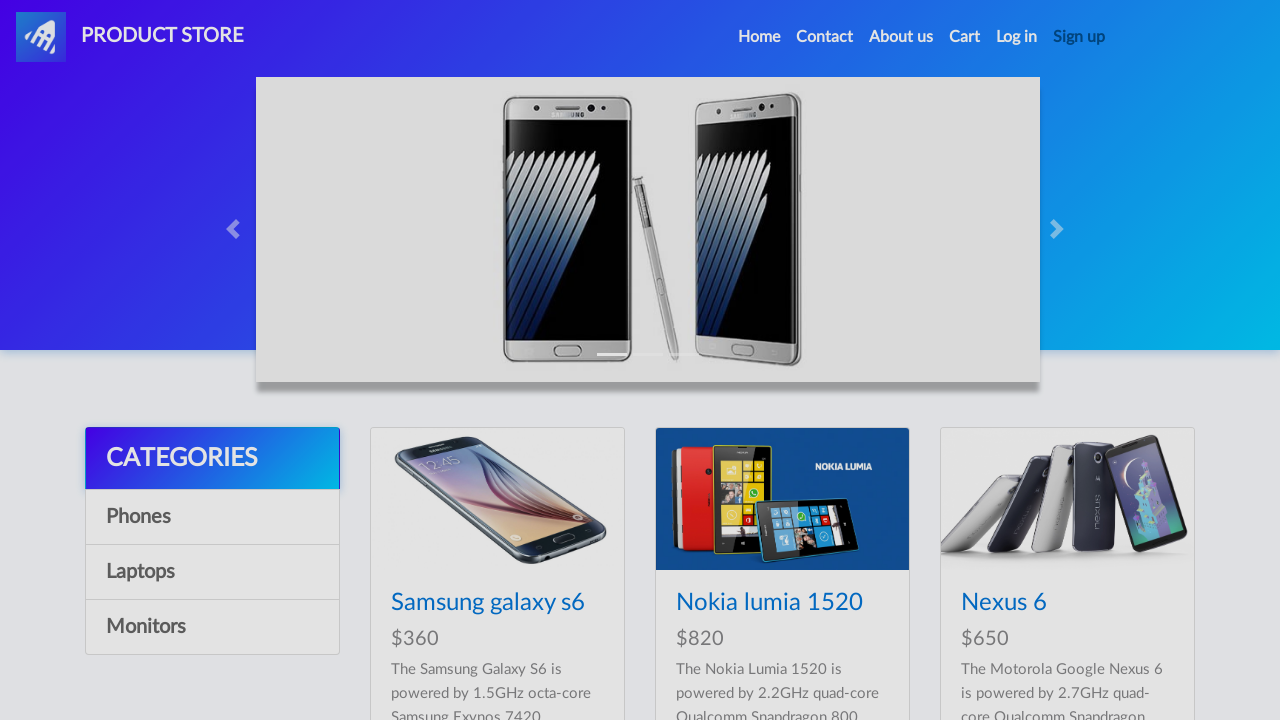

Password field loaded on Sign up modal
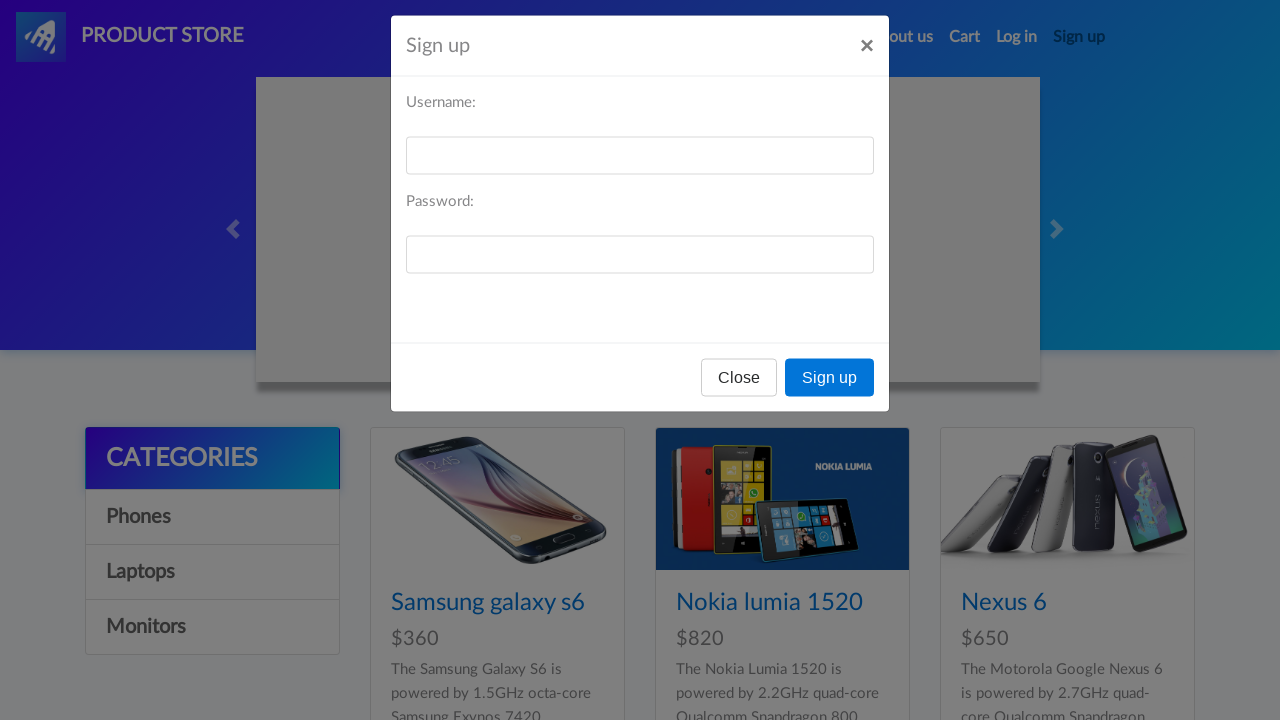

Located password field element
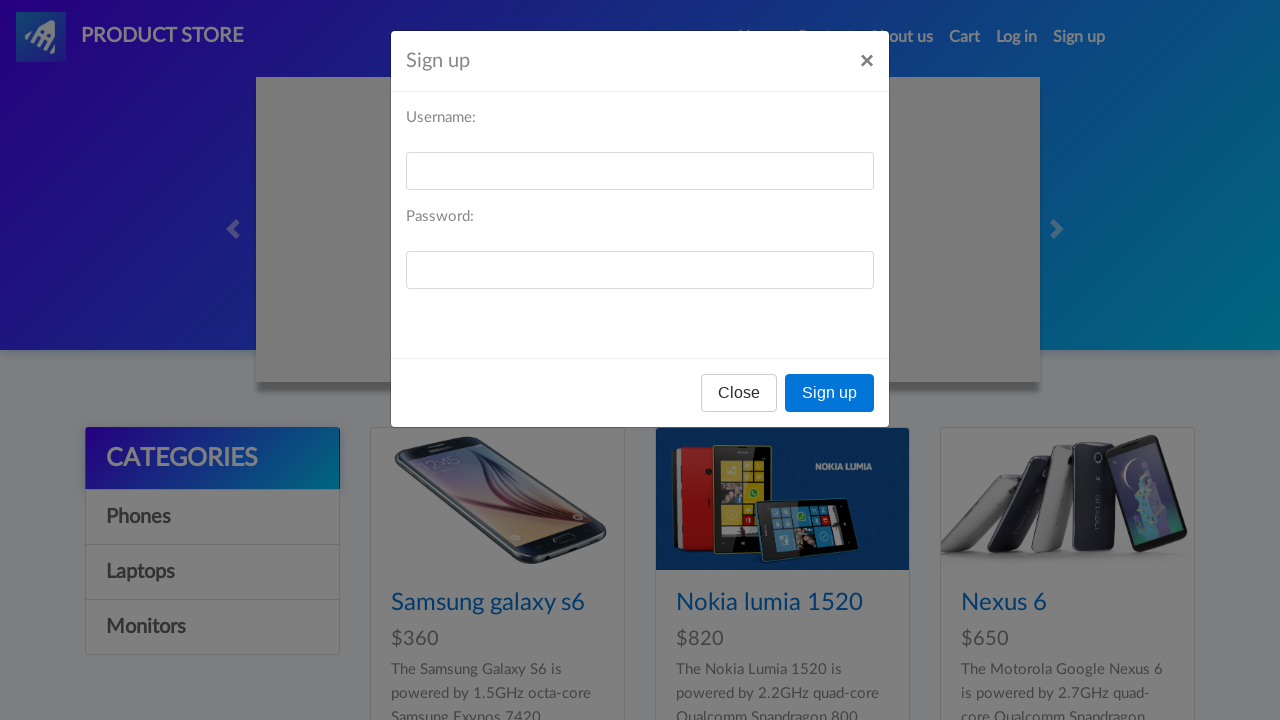

Verified password field type attribute is 'password' - field is properly masked
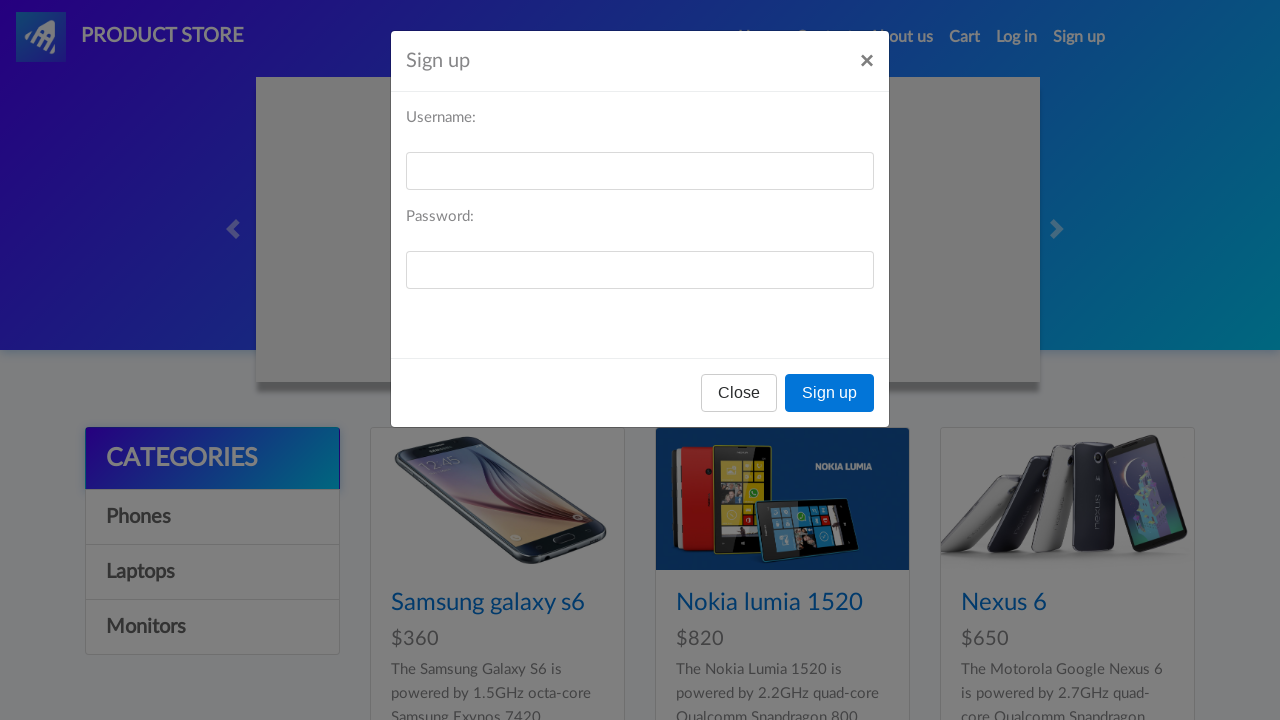

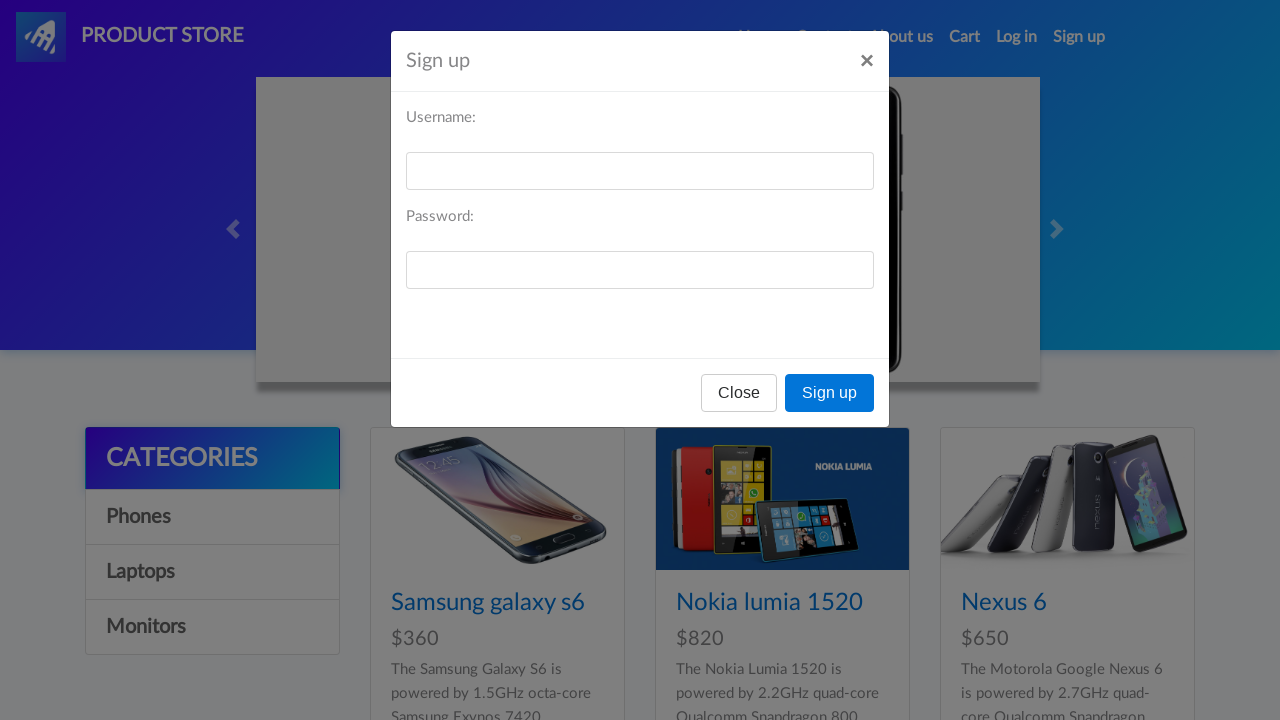